Verifies that product reviews tab is accessible and displays review content

Starting URL: http://practice.automationtesting.in/

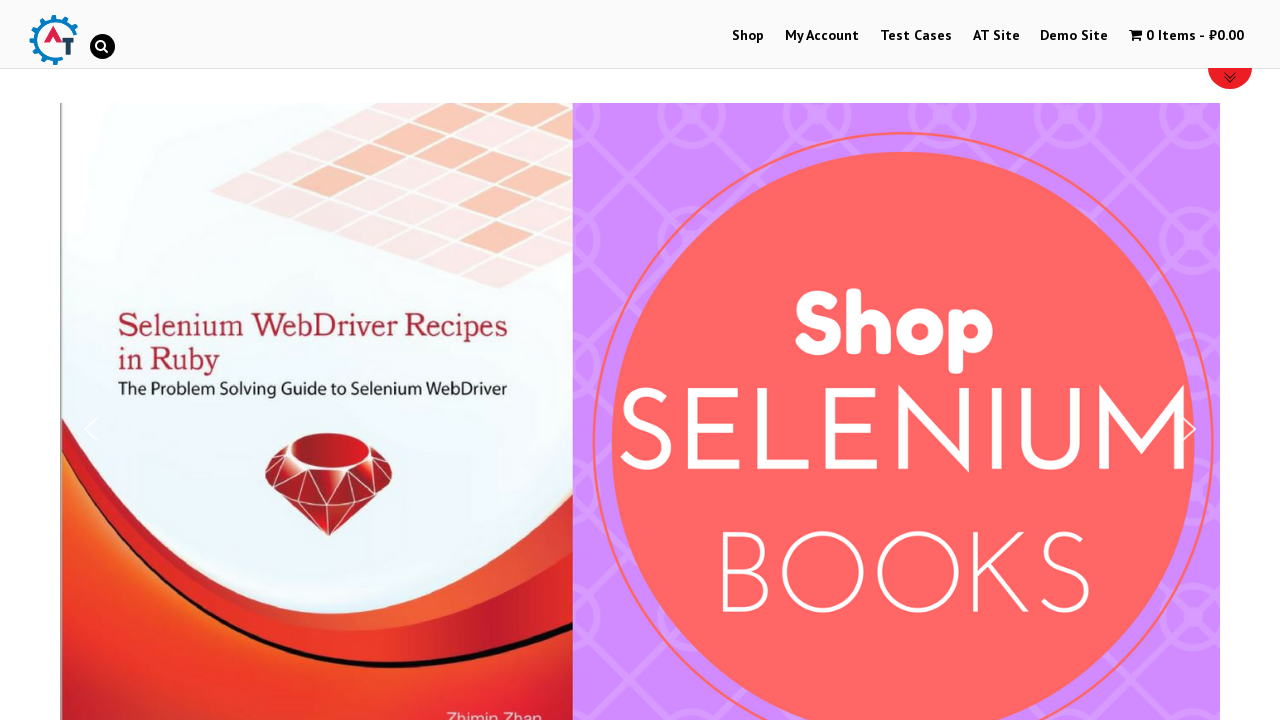

Clicked Shop menu at (748, 36) on text=Shop
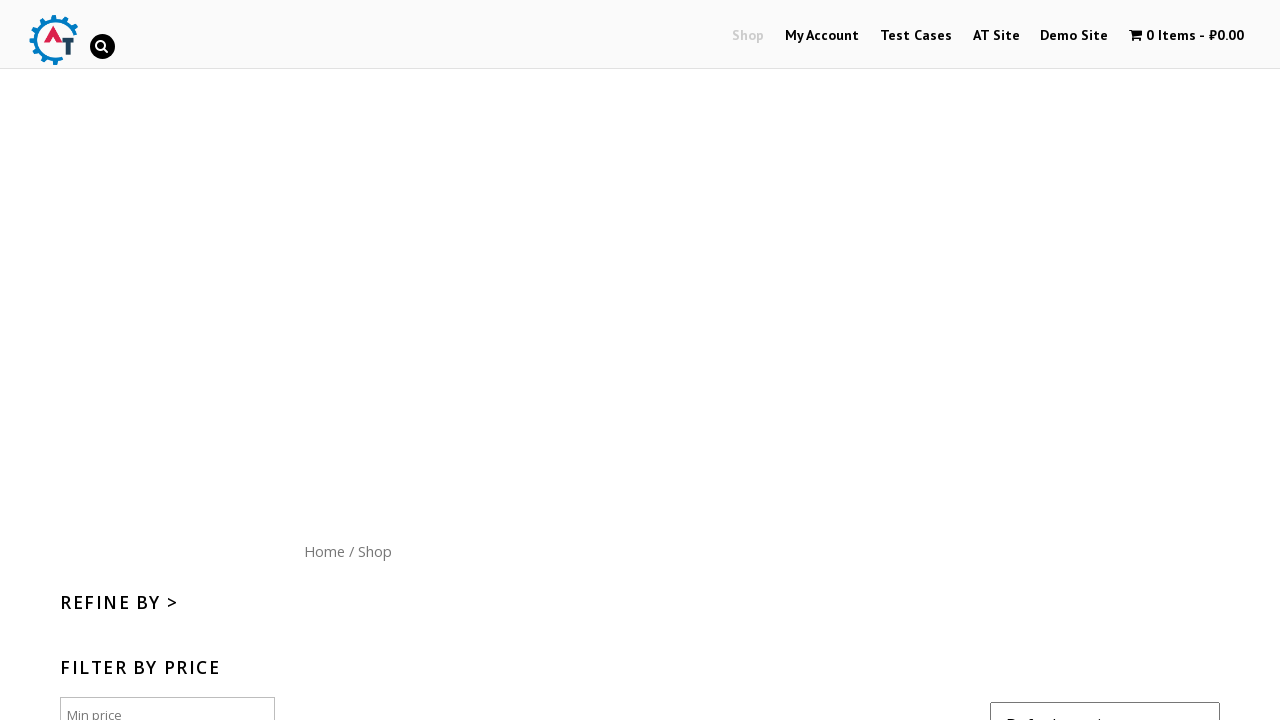

Clicked Home menu button at (324, 551) on text=Home
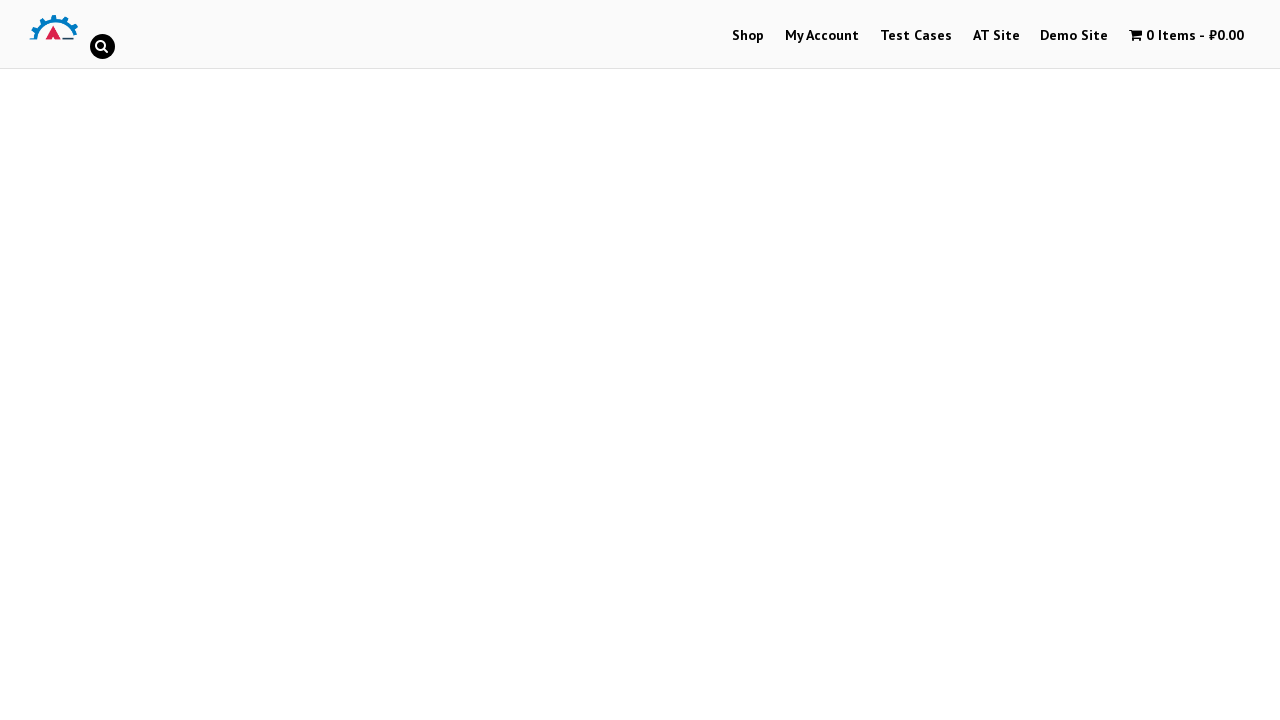

Clicked first arrival product at (241, 320) on .products li:first-child a
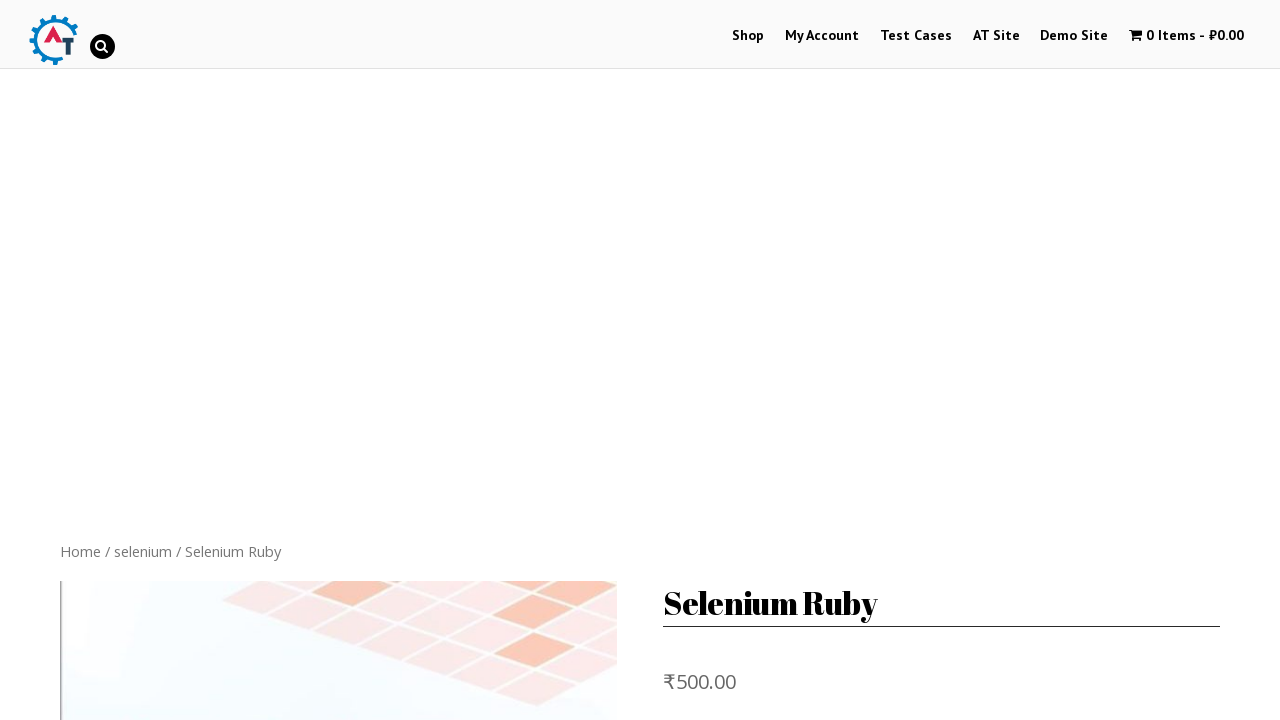

Clicked reviews tab at (309, 360) on a[href='#tab-reviews']
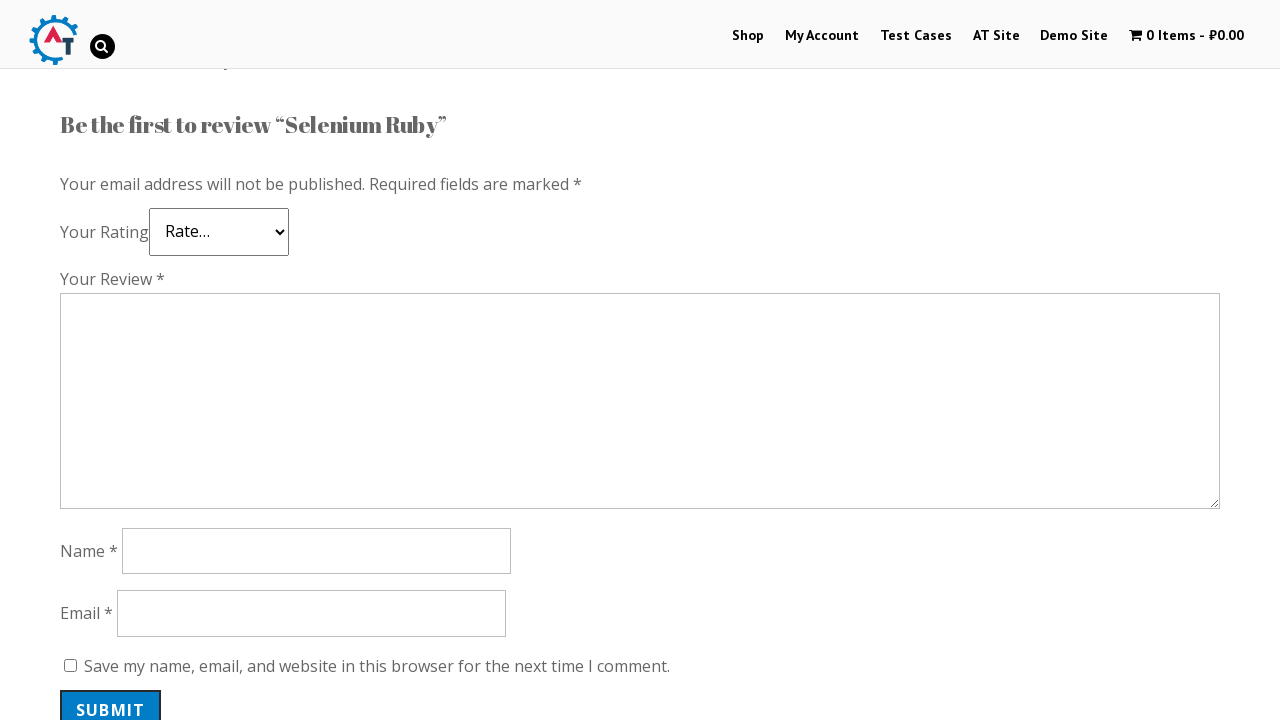

Reviews section is visible and loaded
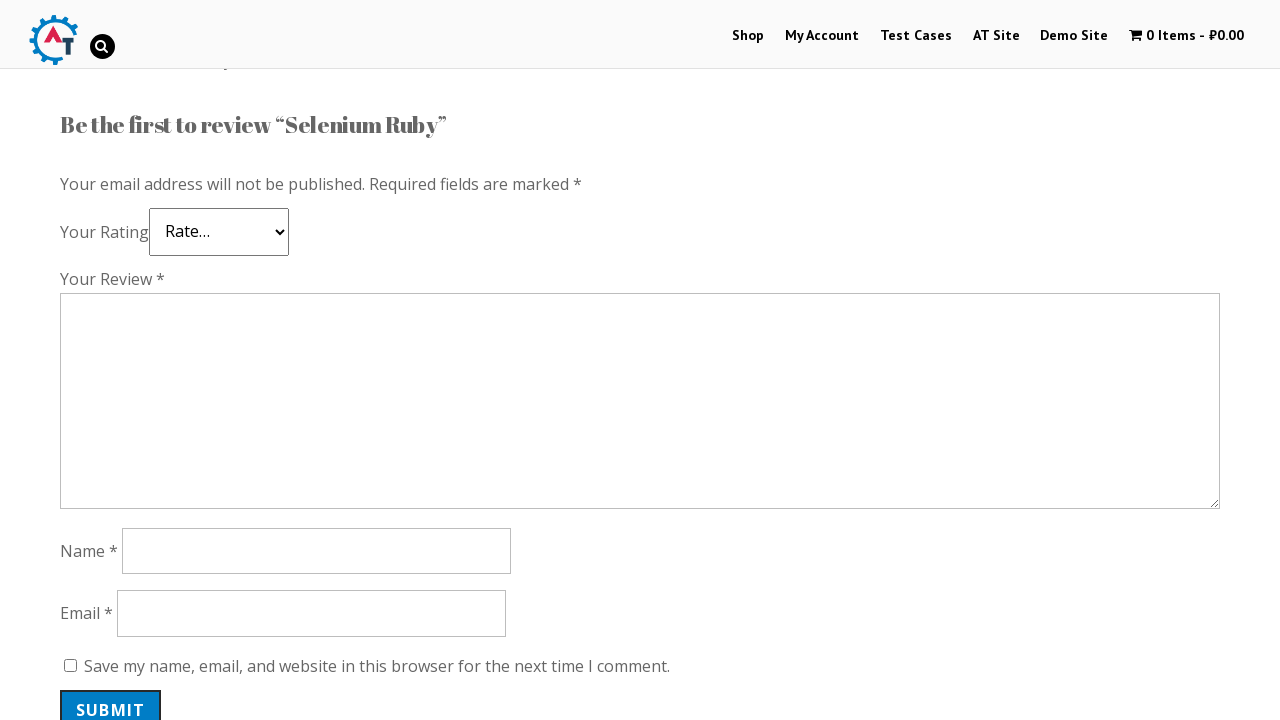

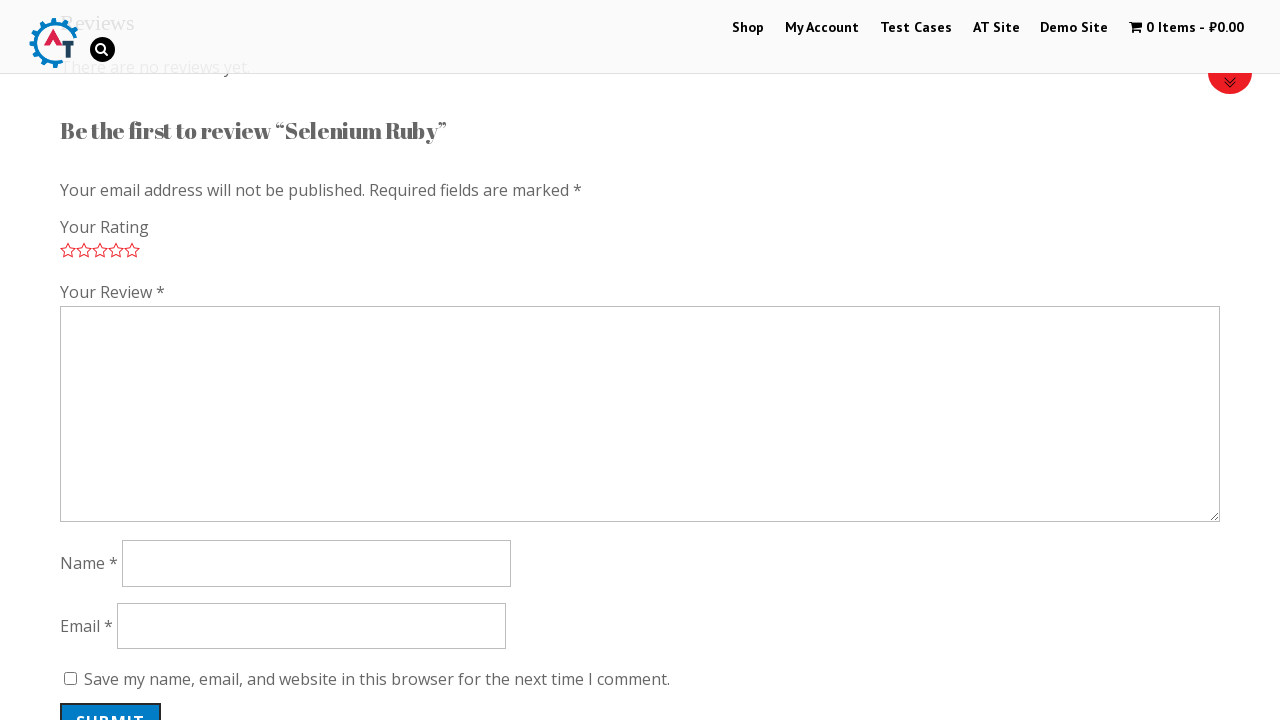